Tests web table functionality by navigating through pagination pages and interacting with checkboxes in a product table. Verifies table structure and clicks checkboxes across multiple pages.

Starting URL: https://testautomationpractice.blogspot.com/

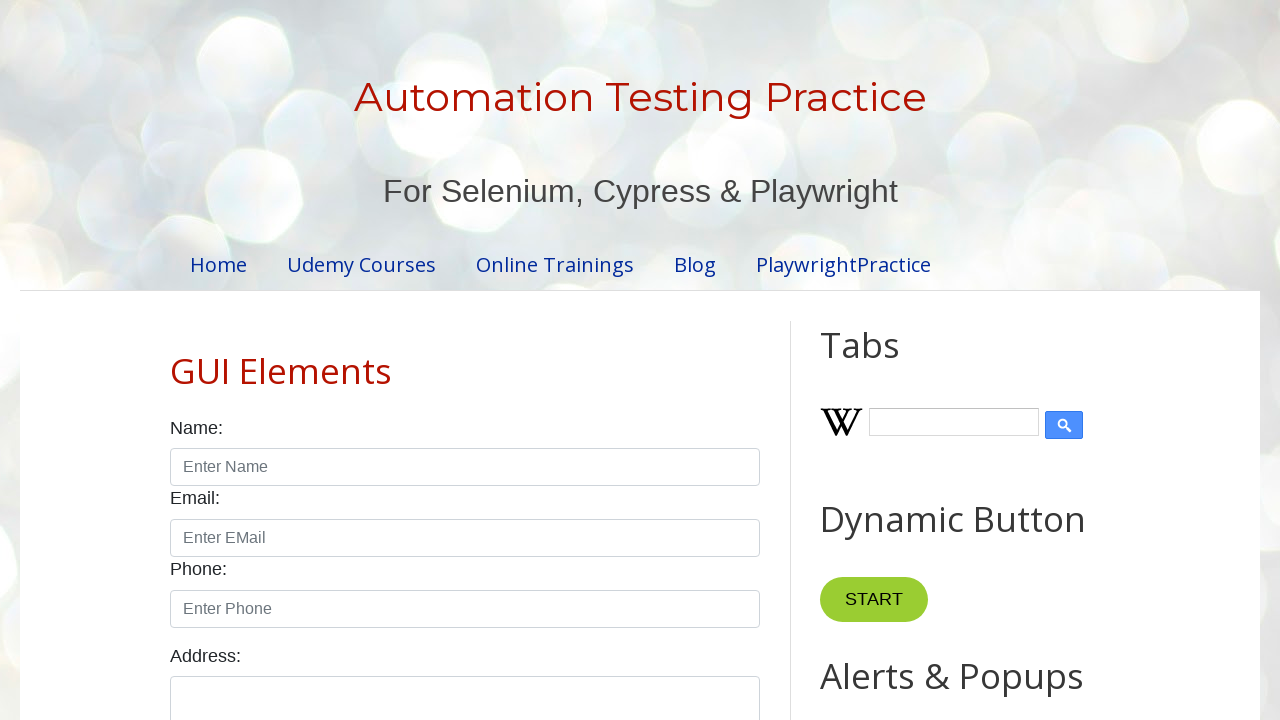

Waited for product table to be visible
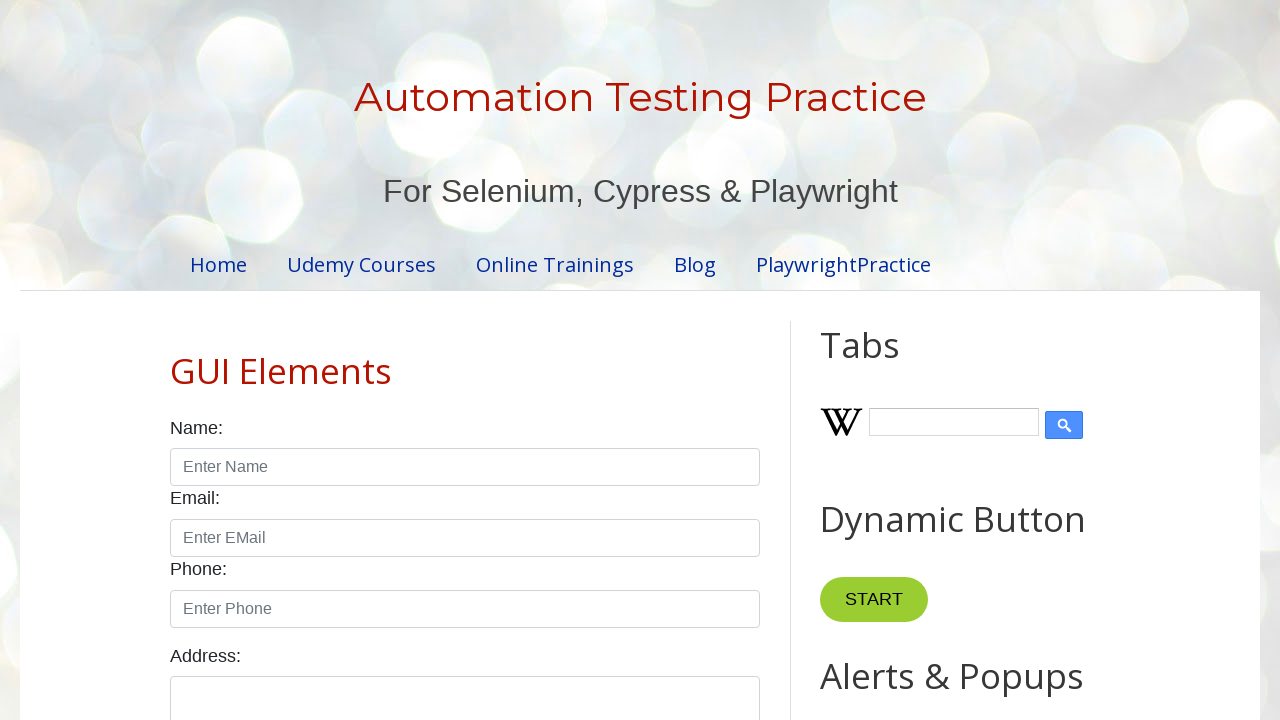

Retrieved table row count: 5 rows
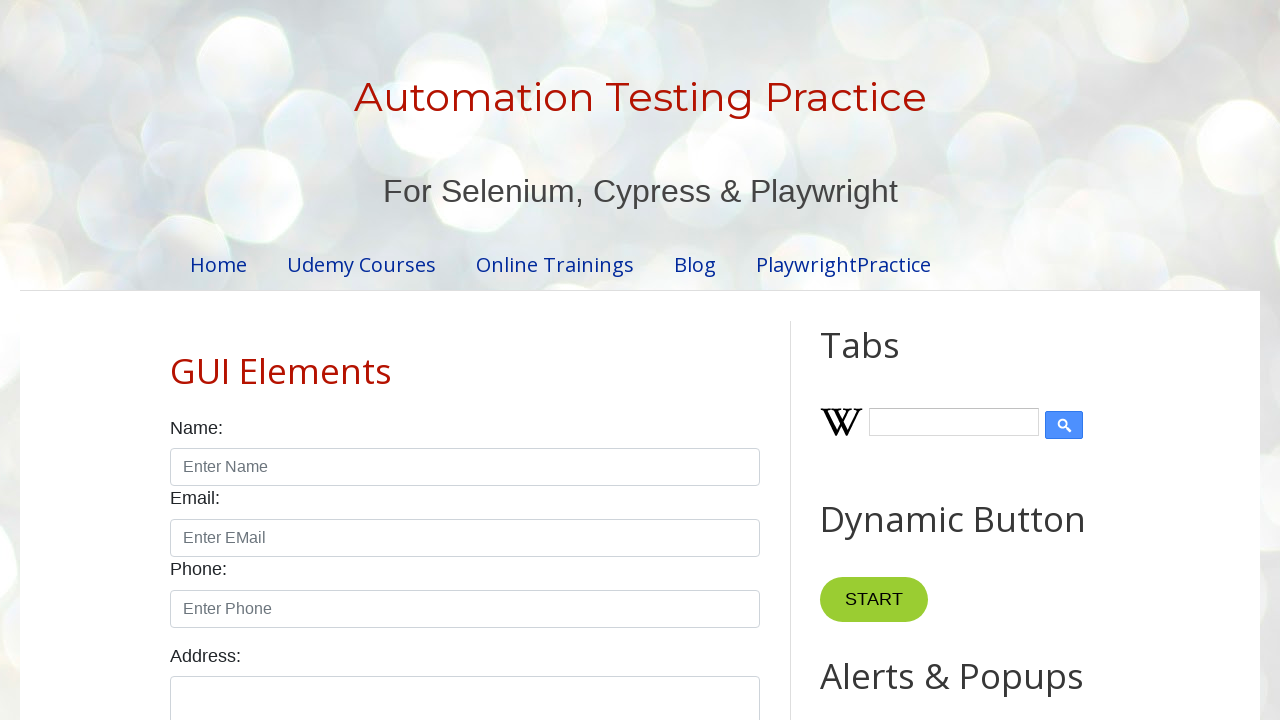

Located and waited for specific cell at row 4, column 2
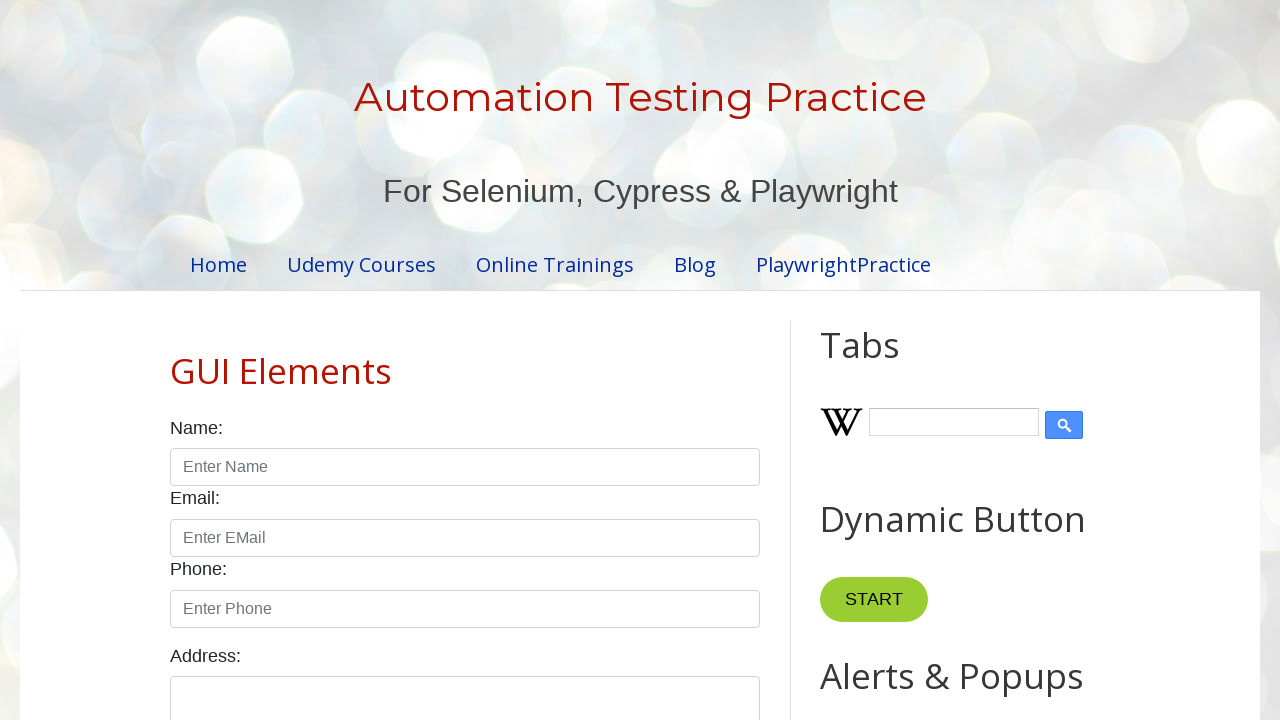

Retrieved pagination item count: 4 pages
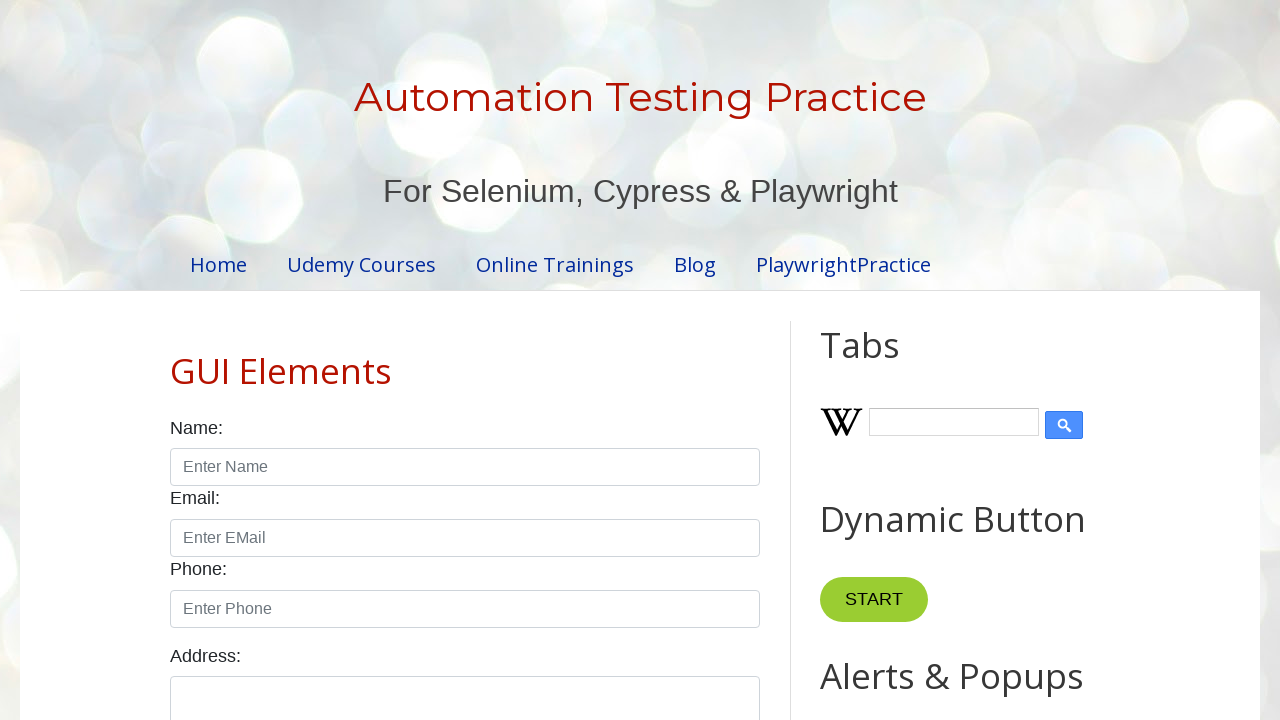

Clicked pagination page 1 at (416, 361) on xpath=//ul[@id='pagination']/li >> nth=0
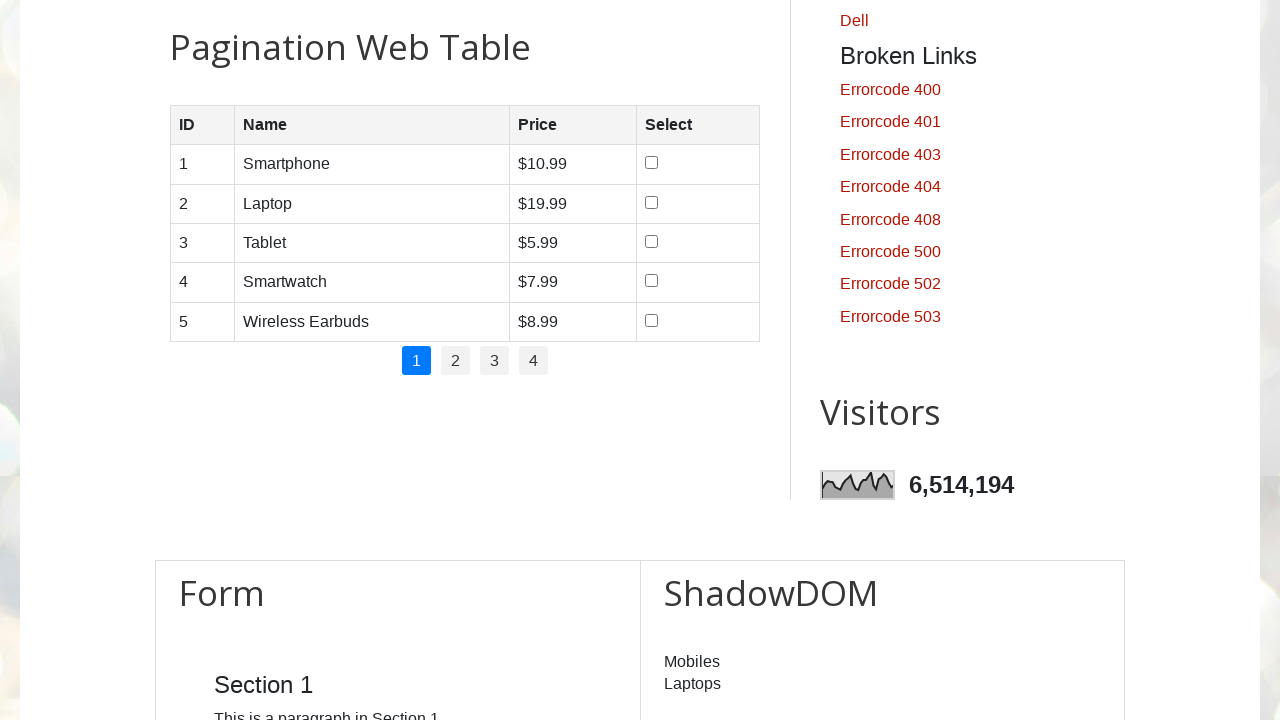

Waited for table to update after pagination
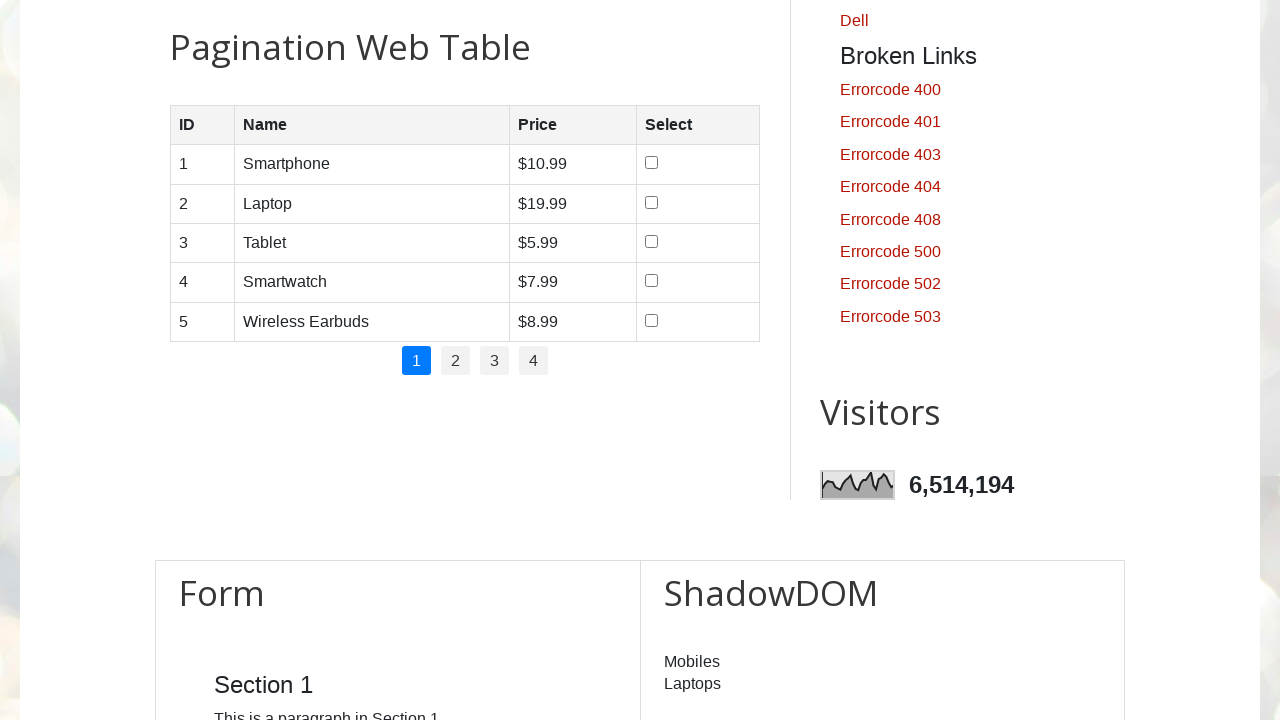

Clicked checkbox at row 1 on page 1 at (651, 163) on //table[@id='productTable']/tbody/tr[1]/td[4]/input
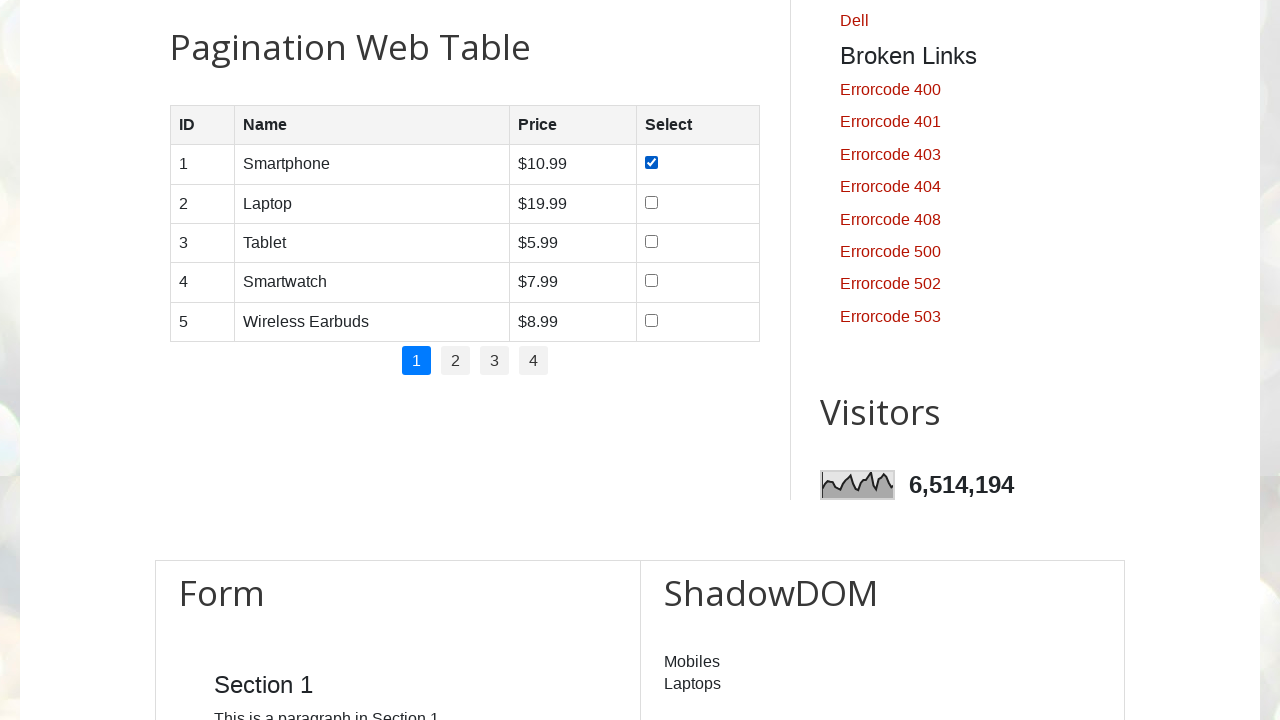

Clicked checkbox at row 2 on page 1 at (651, 202) on //table[@id='productTable']/tbody/tr[2]/td[4]/input
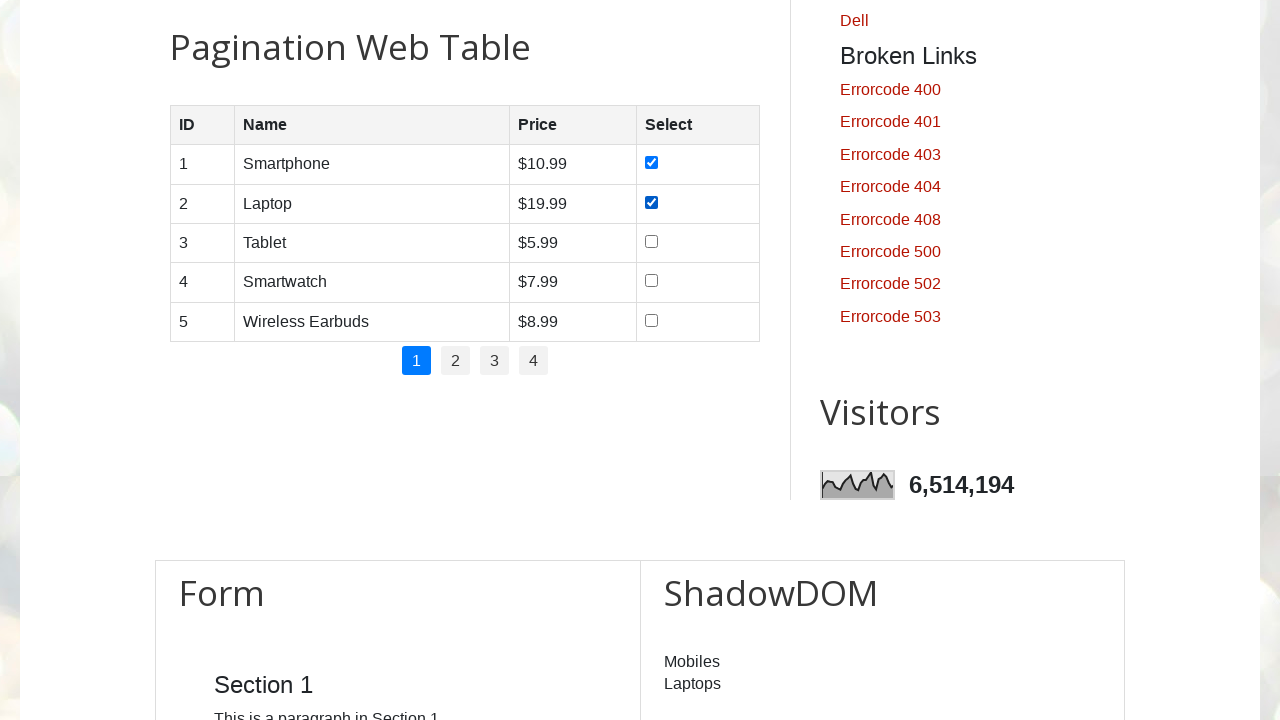

Clicked checkbox at row 3 on page 1 at (651, 241) on //table[@id='productTable']/tbody/tr[3]/td[4]/input
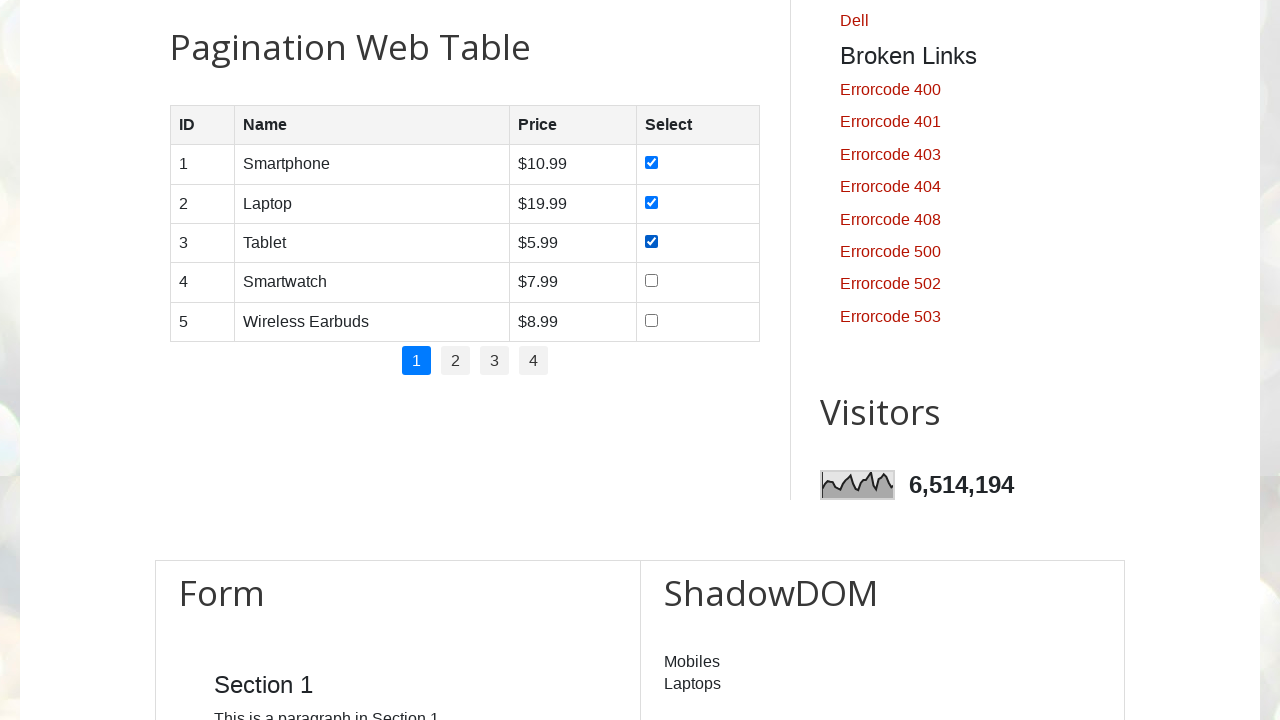

Clicked checkbox at row 4 on page 1 at (651, 281) on //table[@id='productTable']/tbody/tr[4]/td[4]/input
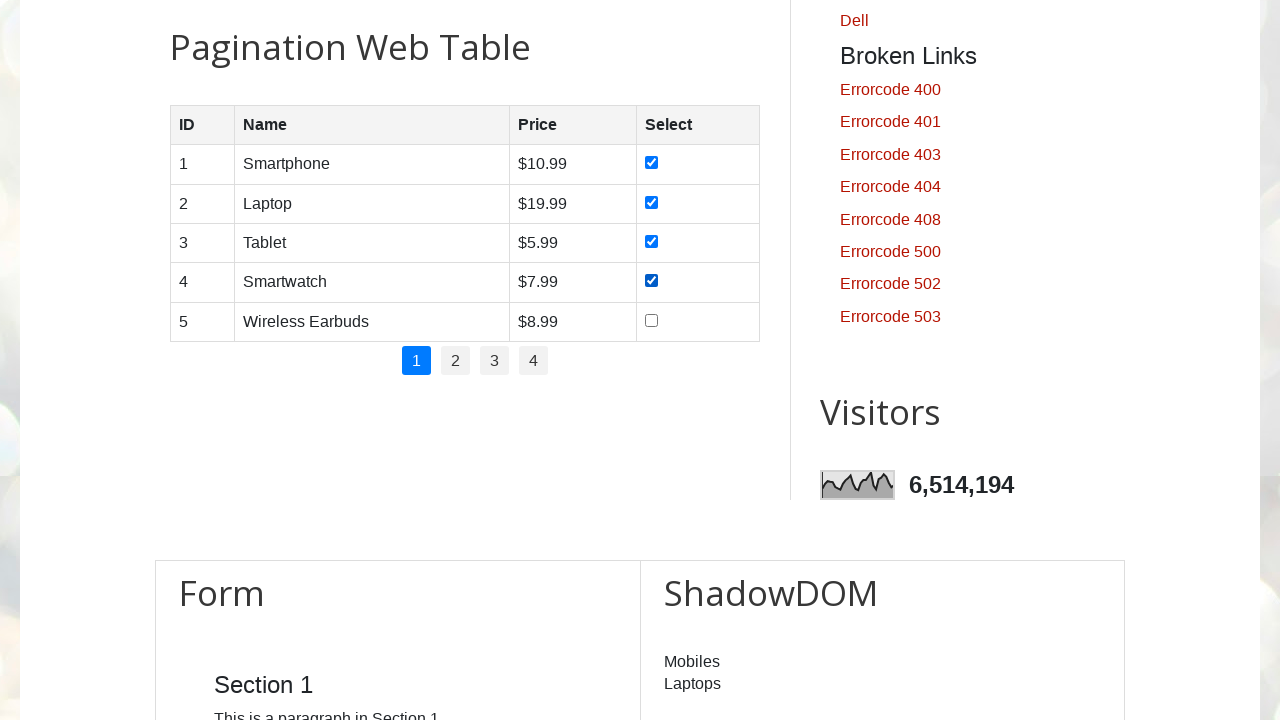

Clicked checkbox at row 5 on page 1 at (651, 320) on //table[@id='productTable']/tbody/tr[5]/td[4]/input
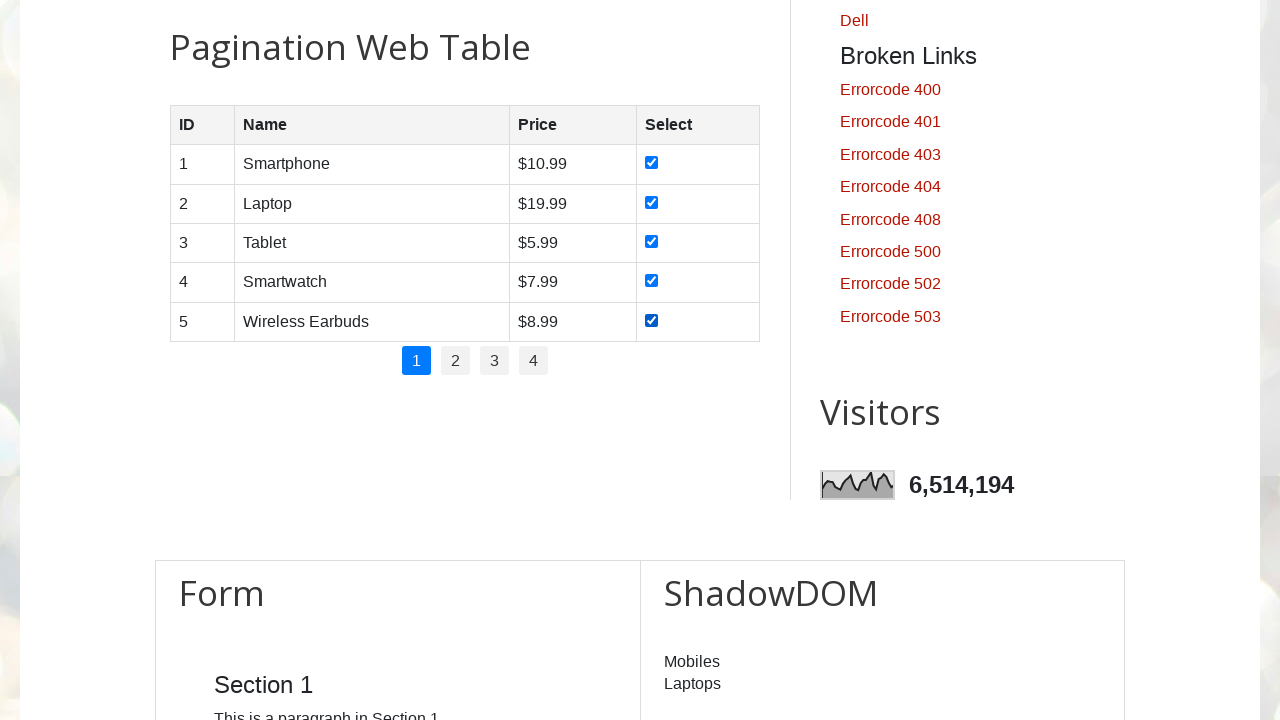

Clicked pagination page 2 at (456, 361) on xpath=//ul[@id='pagination']/li >> nth=1
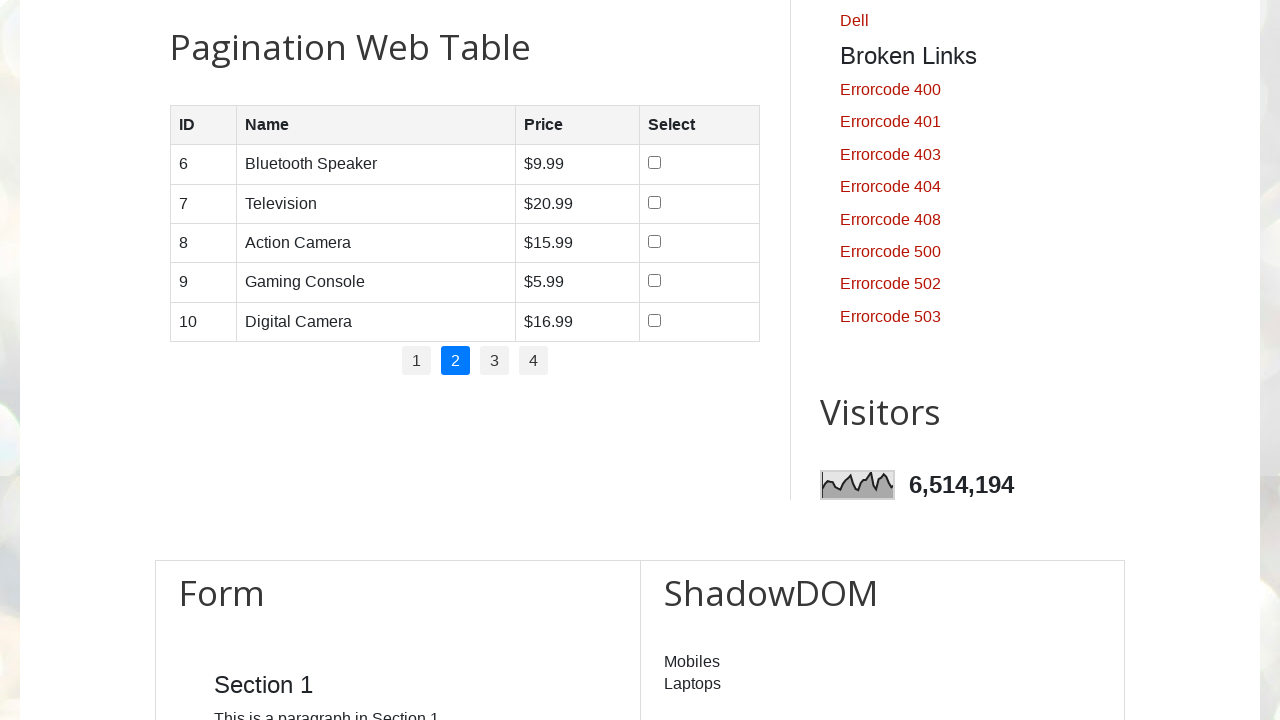

Waited for table to update after pagination
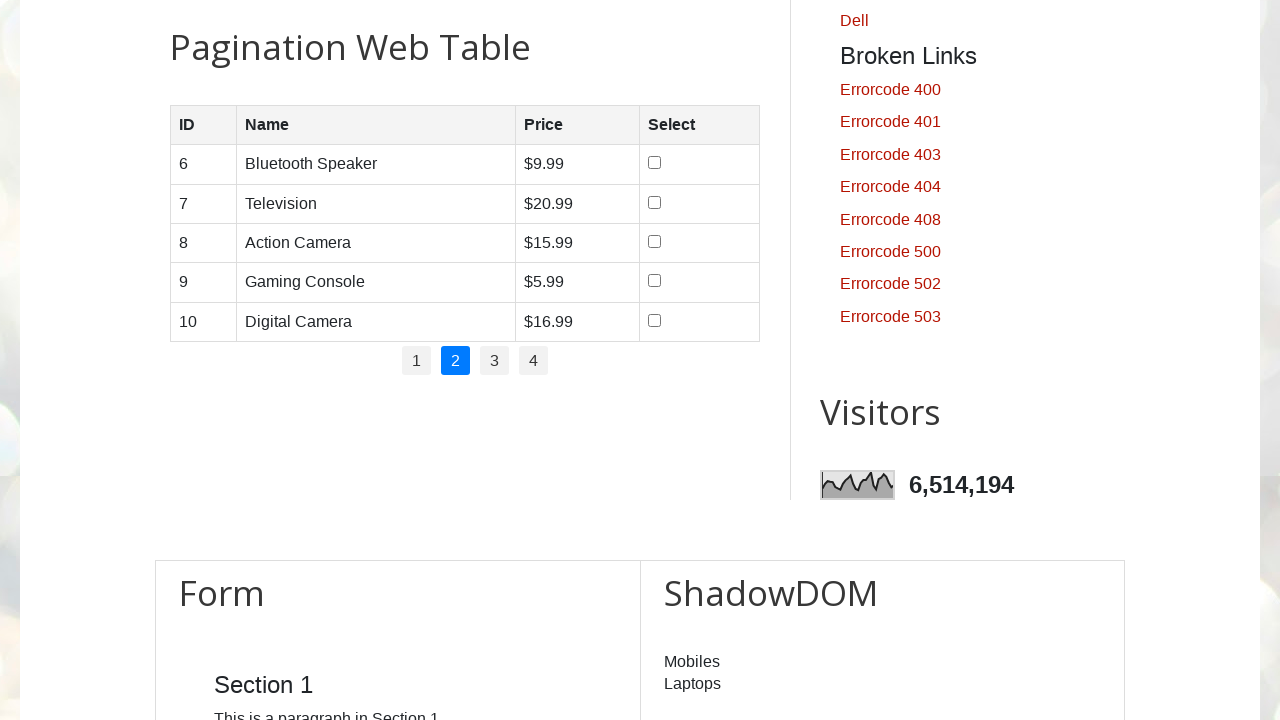

Clicked checkbox at row 1 on page 2 at (654, 163) on //table[@id='productTable']/tbody/tr[1]/td[4]/input
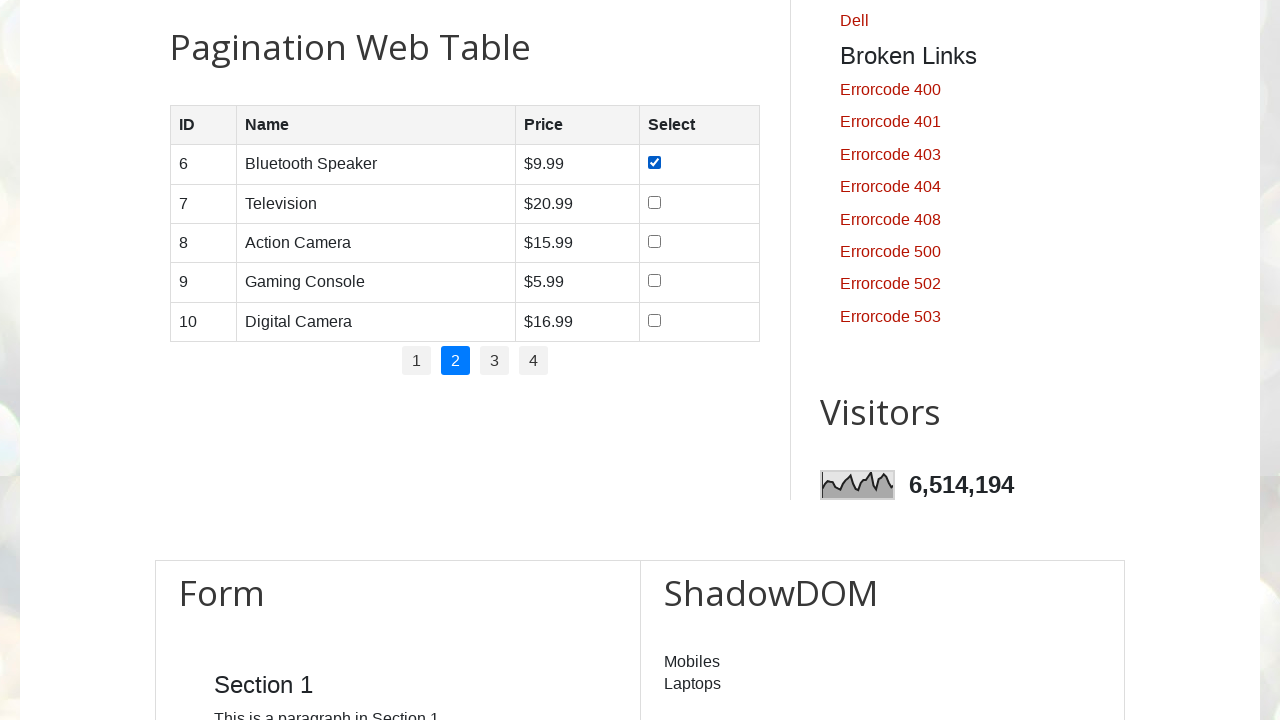

Clicked checkbox at row 2 on page 2 at (654, 202) on //table[@id='productTable']/tbody/tr[2]/td[4]/input
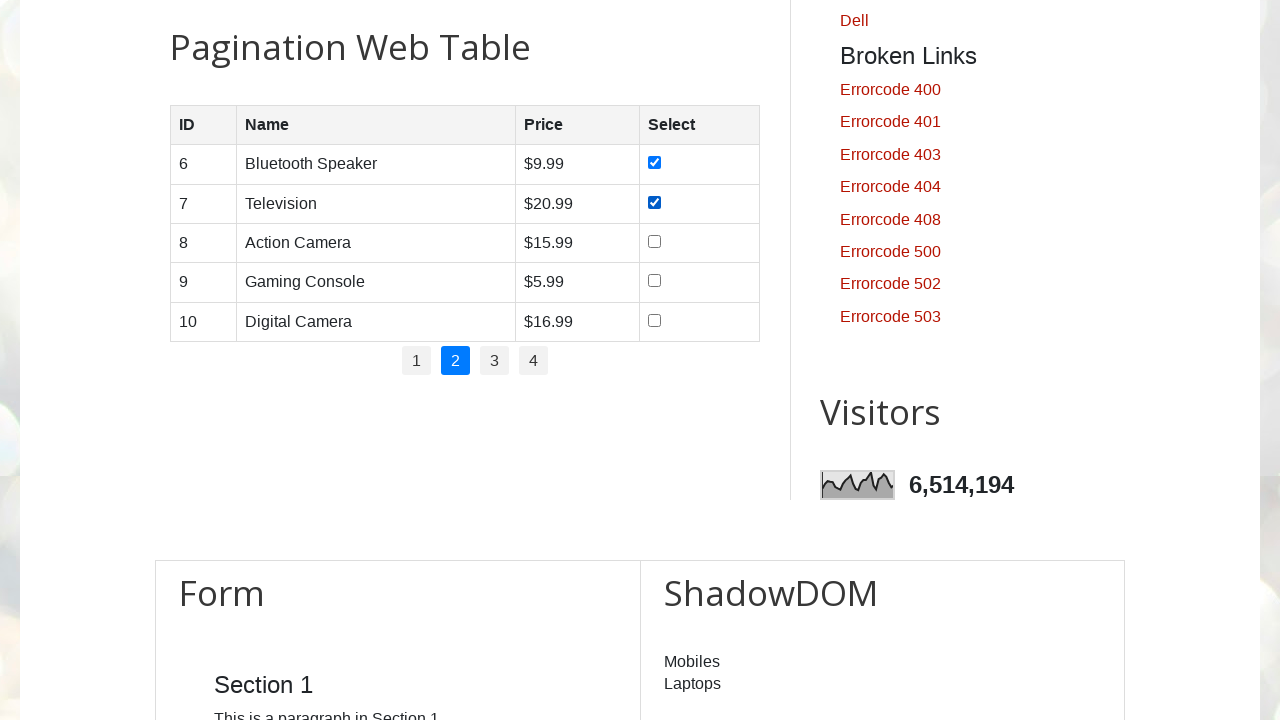

Clicked checkbox at row 3 on page 2 at (654, 241) on //table[@id='productTable']/tbody/tr[3]/td[4]/input
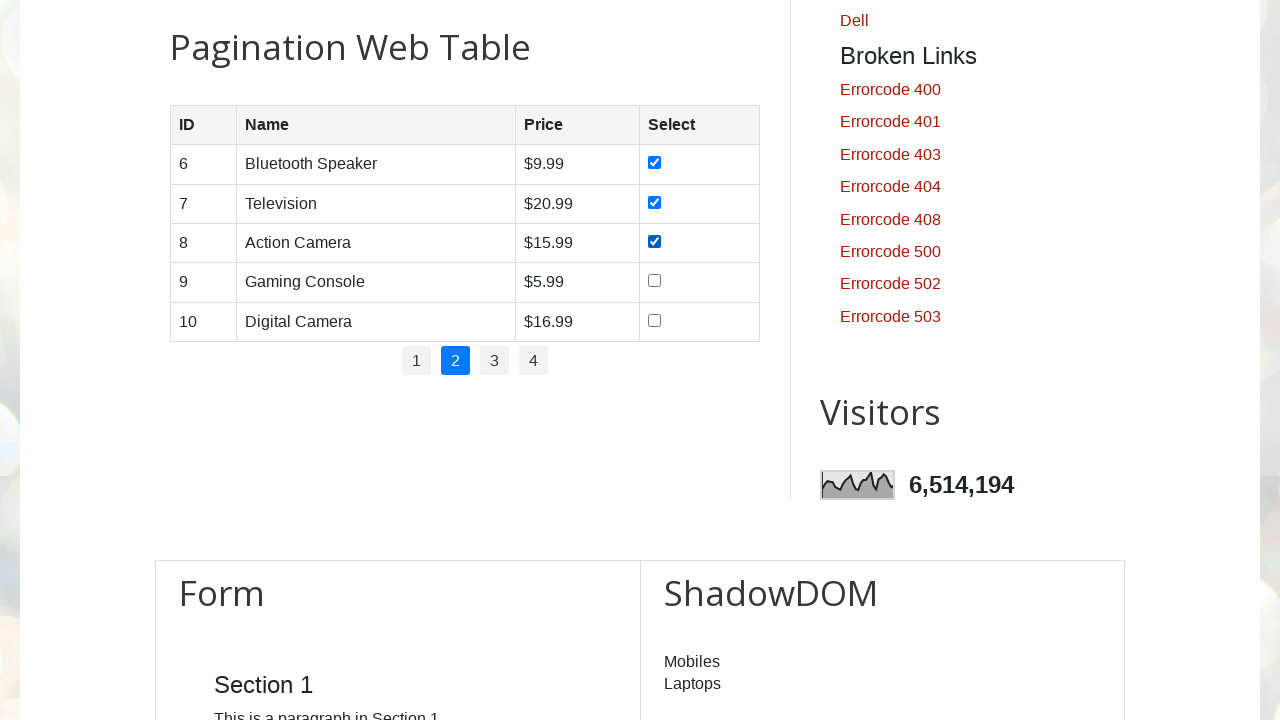

Clicked checkbox at row 4 on page 2 at (654, 281) on //table[@id='productTable']/tbody/tr[4]/td[4]/input
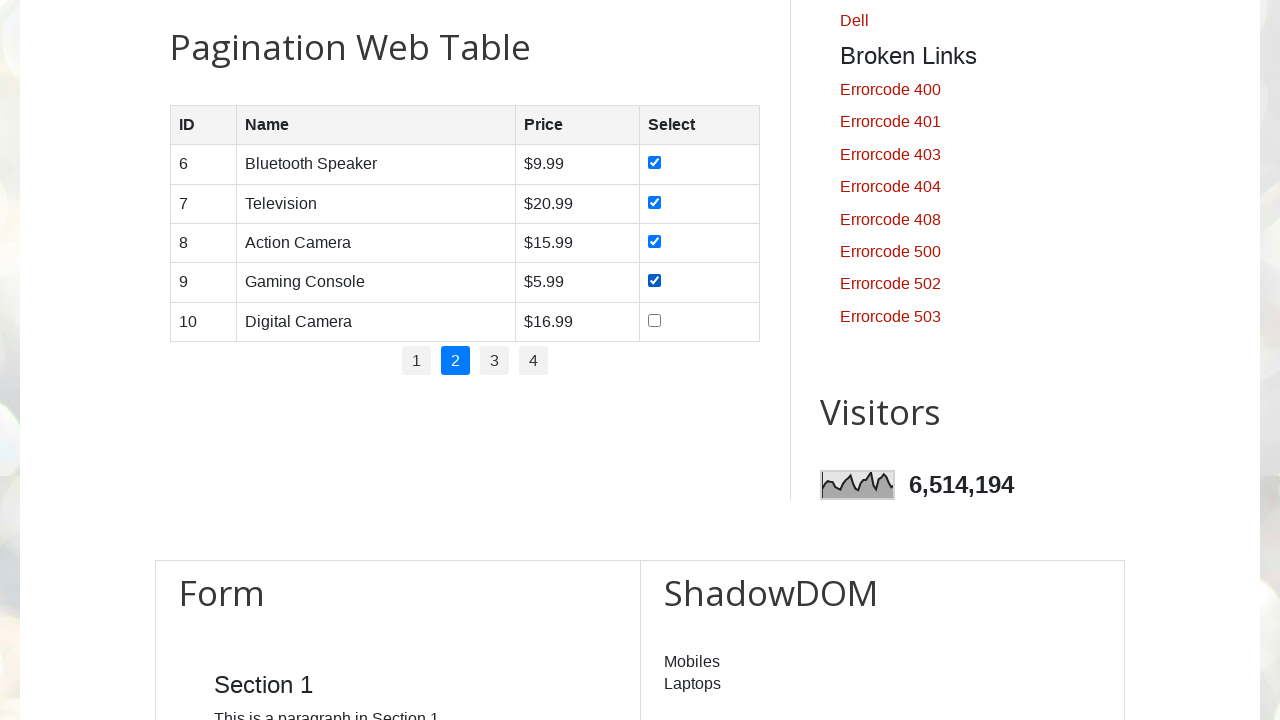

Clicked checkbox at row 5 on page 2 at (654, 320) on //table[@id='productTable']/tbody/tr[5]/td[4]/input
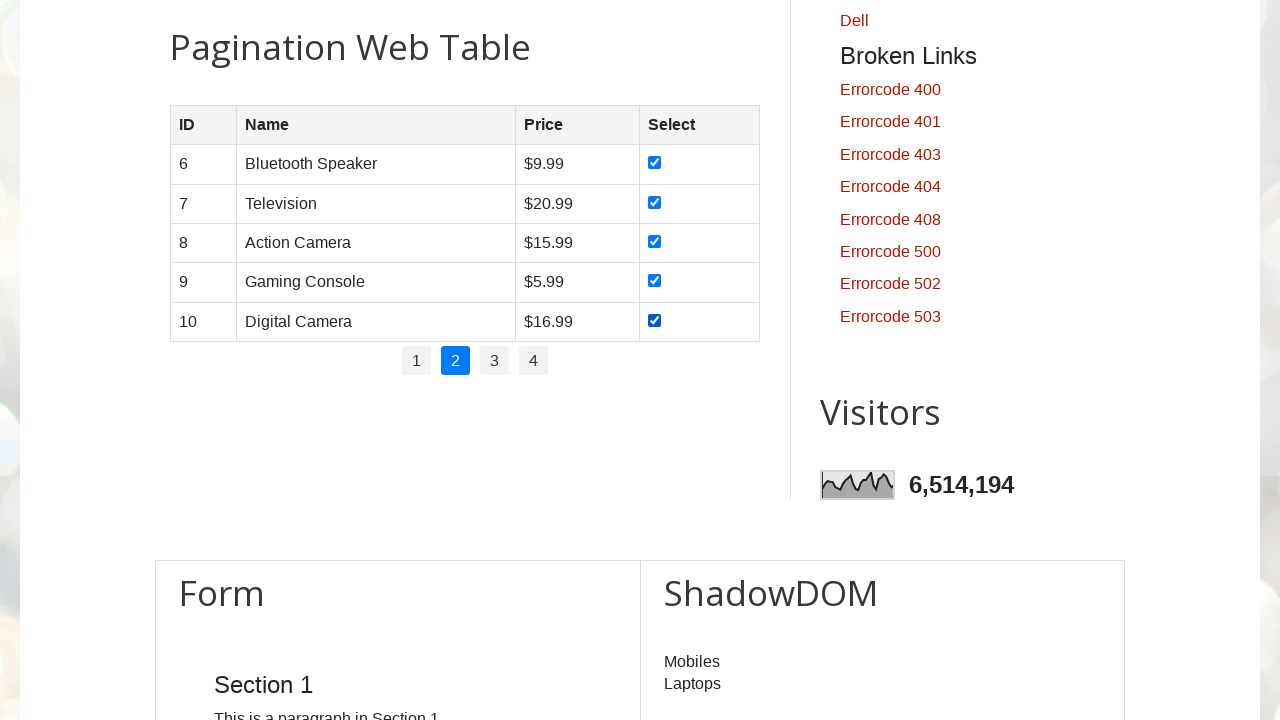

Clicked pagination page 3 at (494, 361) on xpath=//ul[@id='pagination']/li >> nth=2
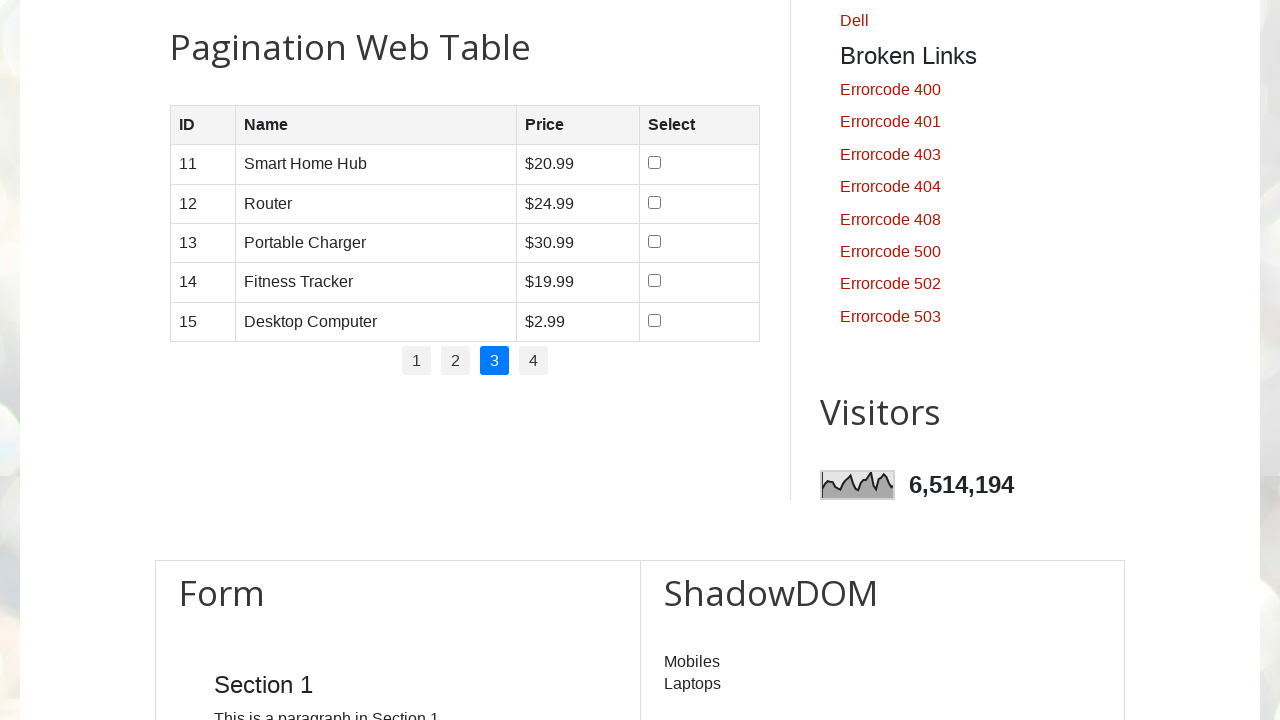

Waited for table to update after pagination
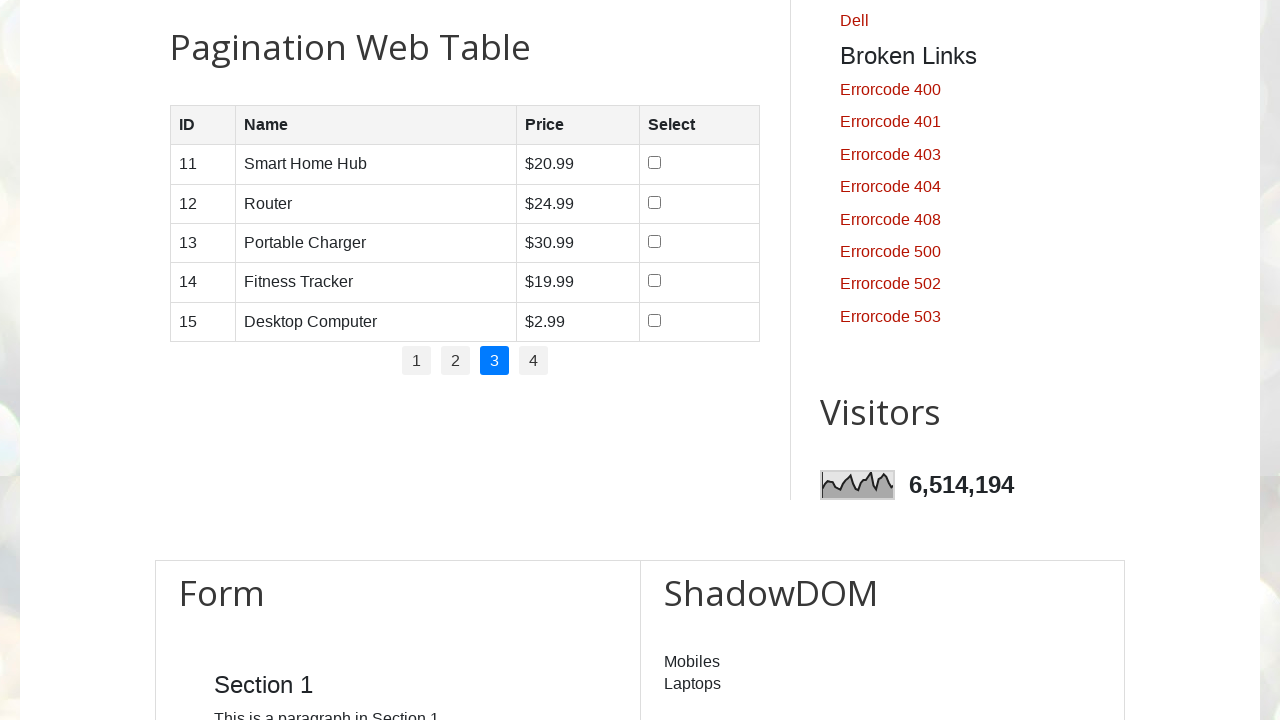

Clicked checkbox at row 1 on page 3 at (655, 163) on //table[@id='productTable']/tbody/tr[1]/td[4]/input
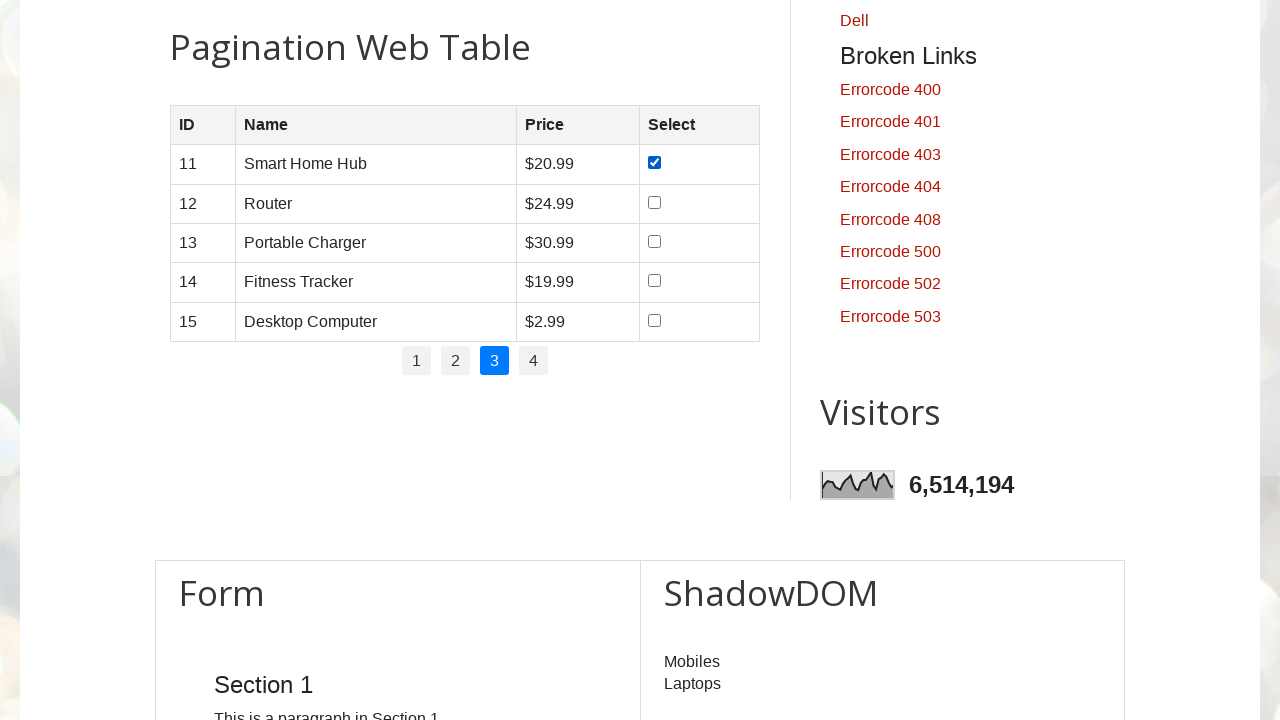

Clicked checkbox at row 2 on page 3 at (655, 202) on //table[@id='productTable']/tbody/tr[2]/td[4]/input
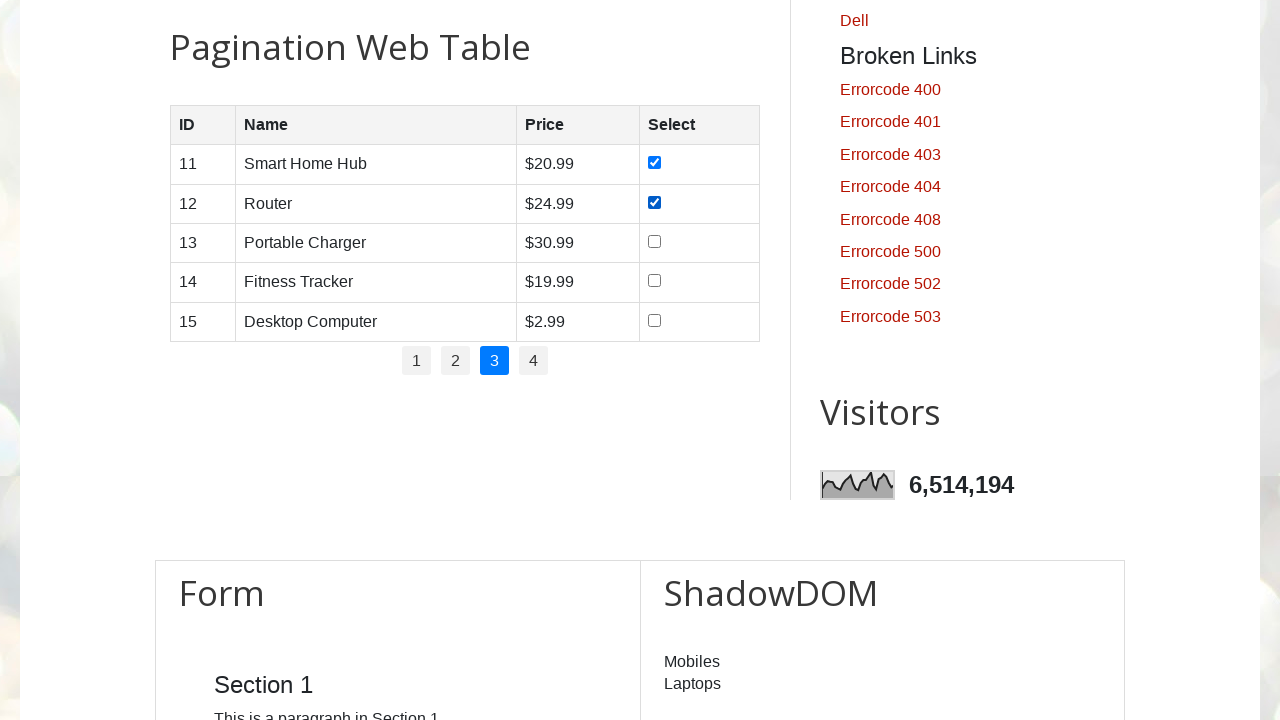

Clicked checkbox at row 3 on page 3 at (655, 241) on //table[@id='productTable']/tbody/tr[3]/td[4]/input
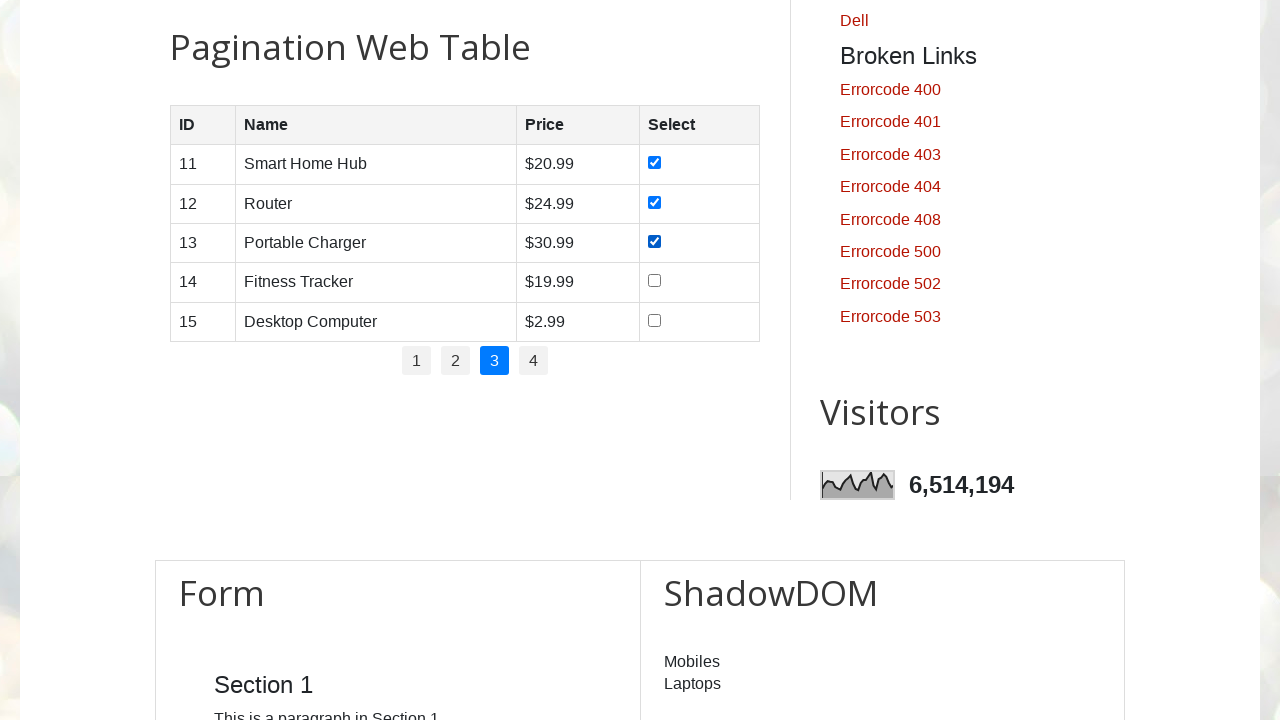

Clicked checkbox at row 4 on page 3 at (655, 281) on //table[@id='productTable']/tbody/tr[4]/td[4]/input
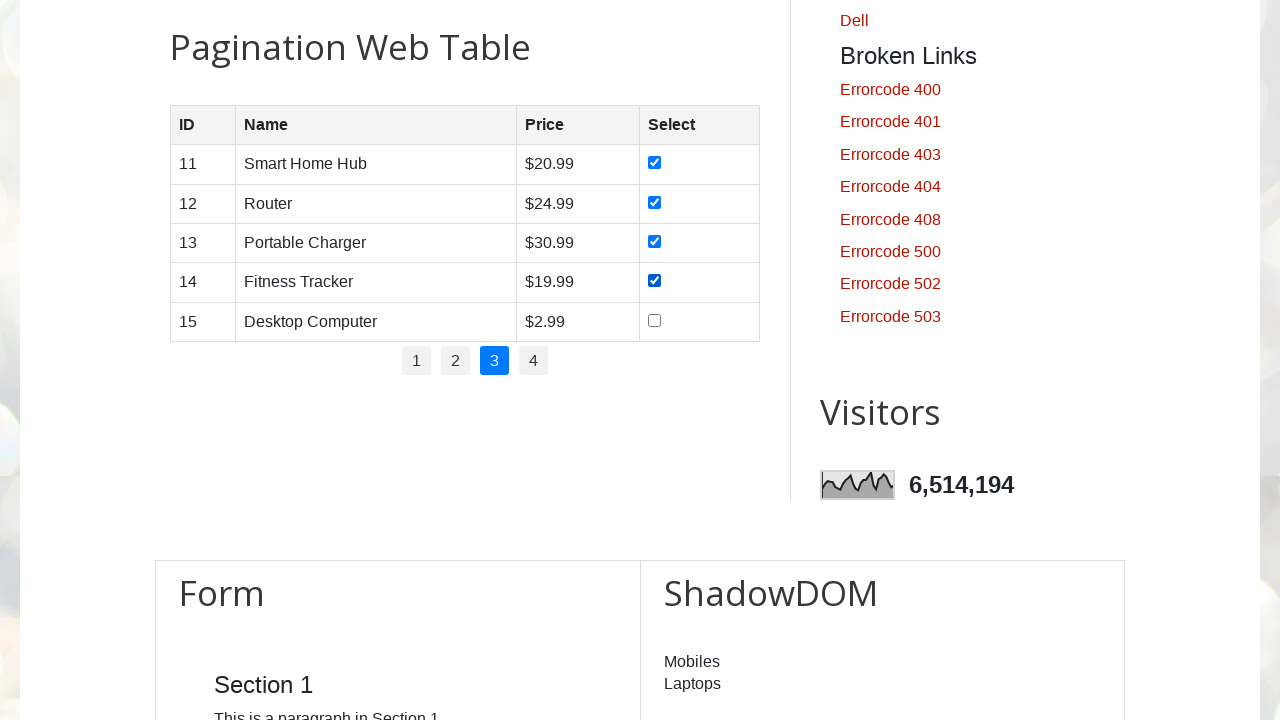

Clicked checkbox at row 5 on page 3 at (655, 320) on //table[@id='productTable']/tbody/tr[5]/td[4]/input
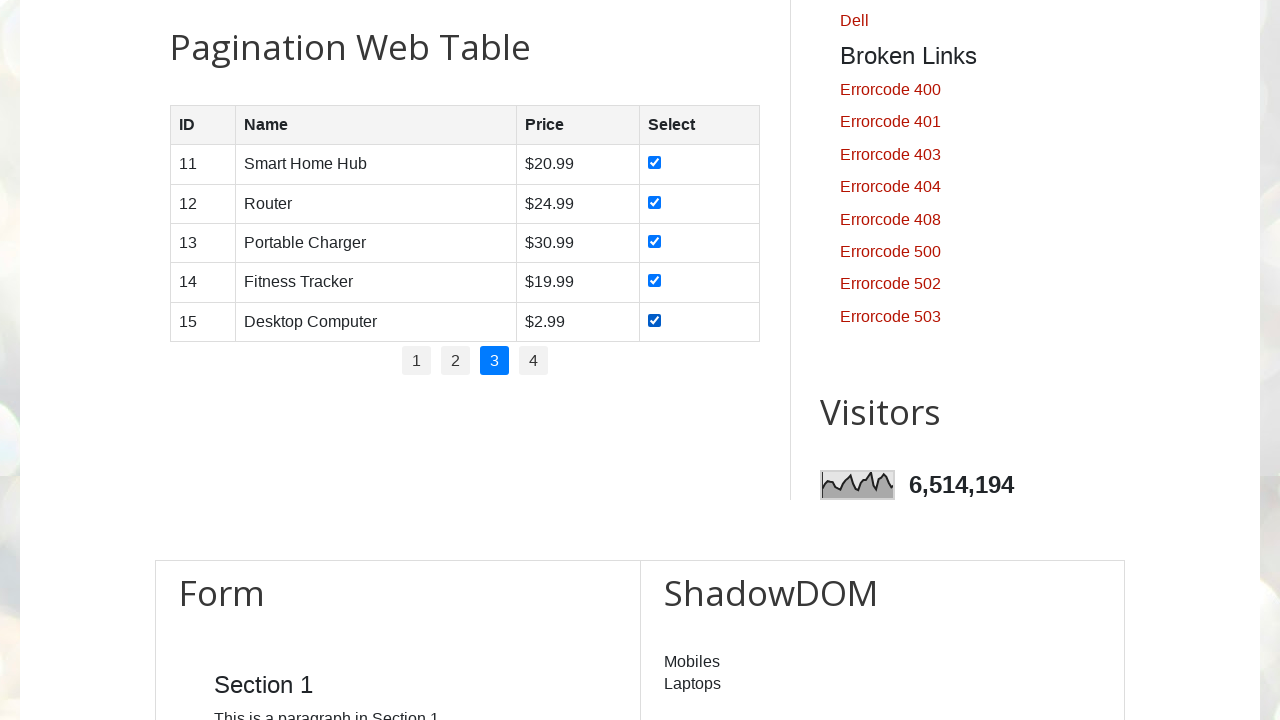

Clicked pagination page 4 at (534, 361) on xpath=//ul[@id='pagination']/li >> nth=3
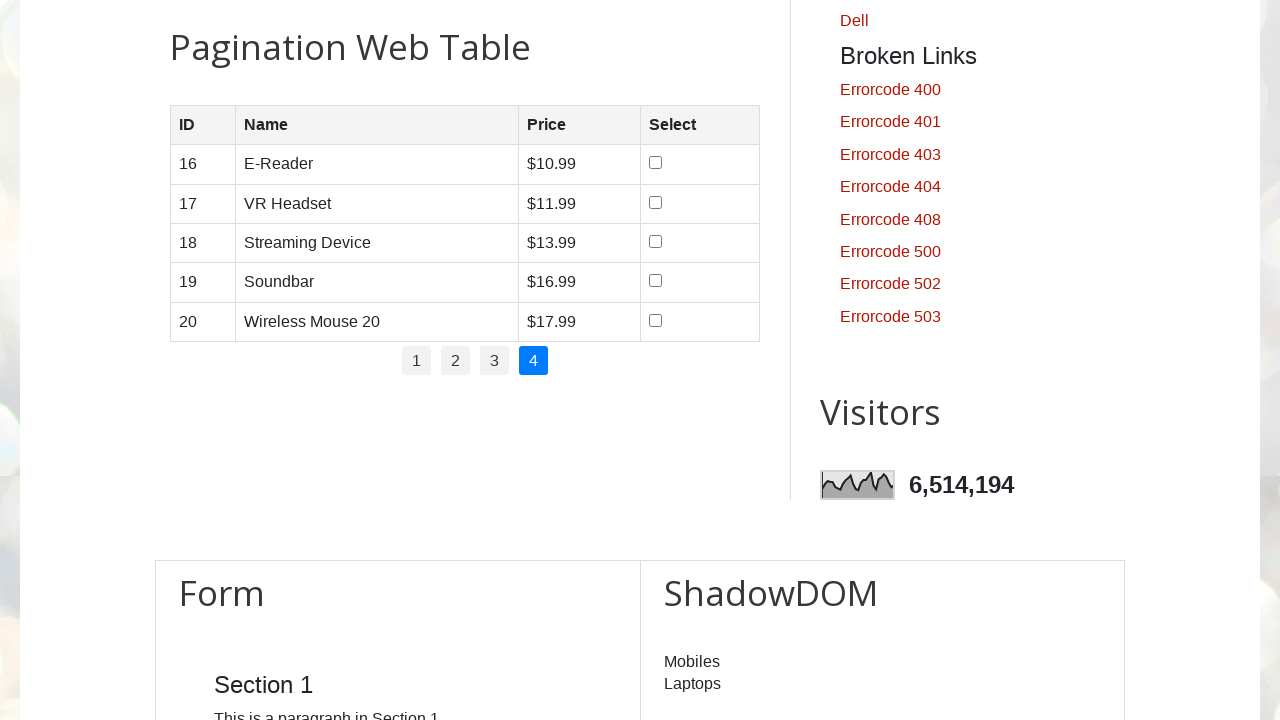

Waited for table to update after pagination
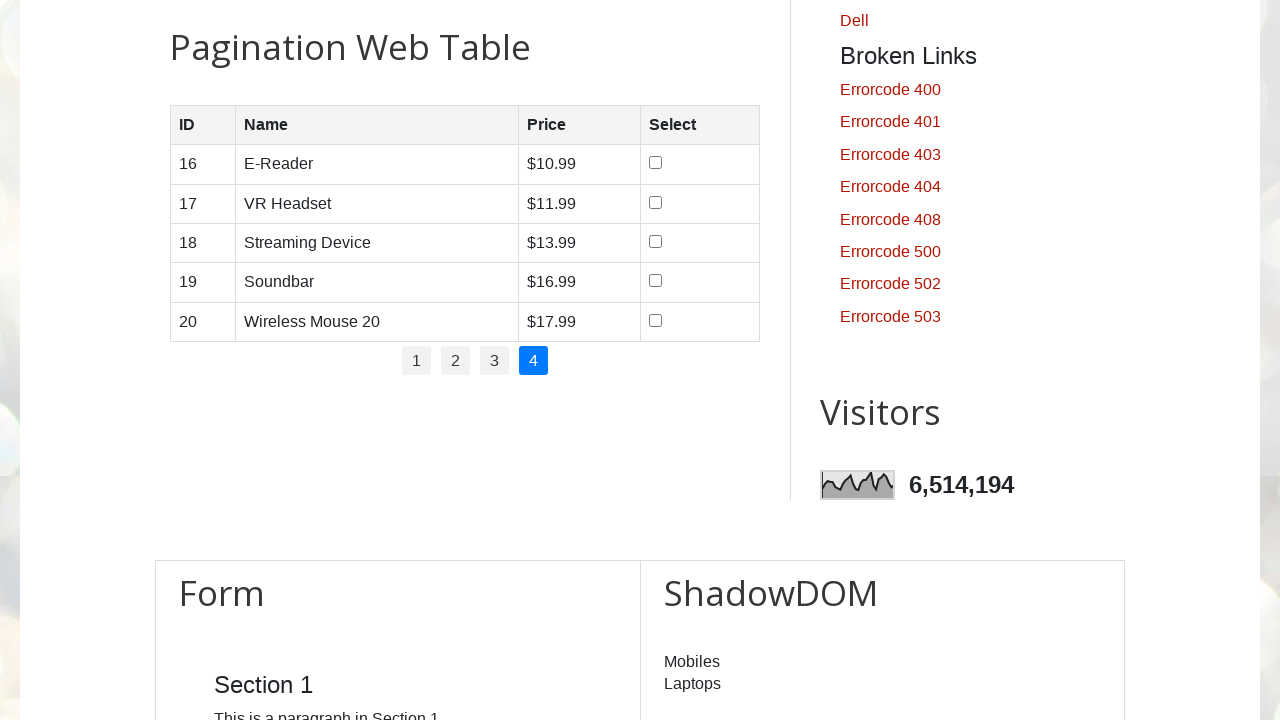

Clicked checkbox at row 1 on page 4 at (656, 163) on //table[@id='productTable']/tbody/tr[1]/td[4]/input
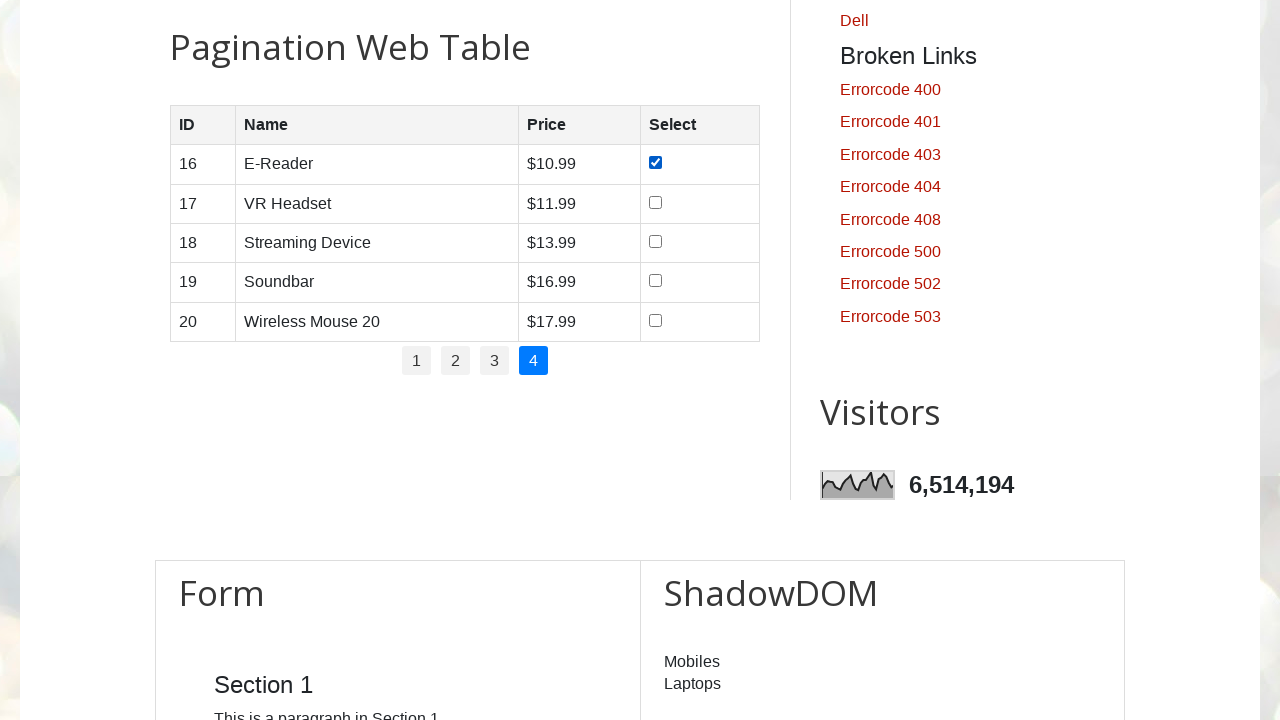

Clicked checkbox at row 2 on page 4 at (656, 202) on //table[@id='productTable']/tbody/tr[2]/td[4]/input
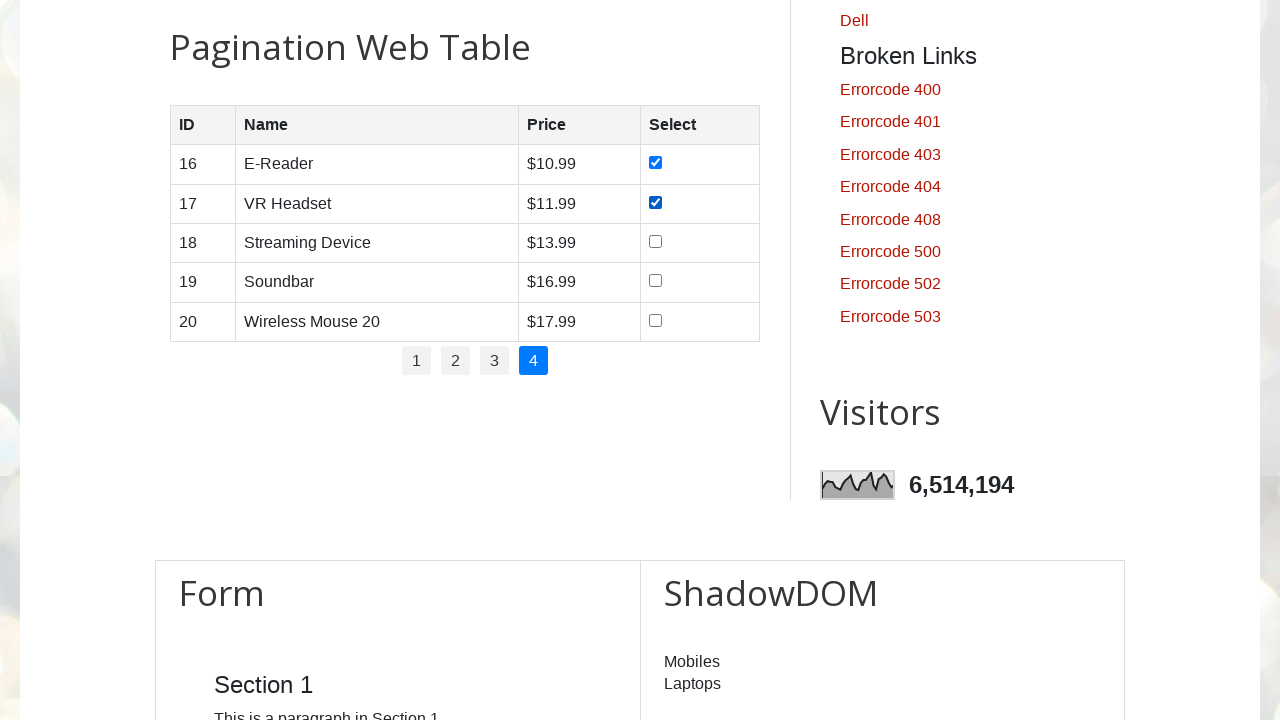

Clicked checkbox at row 3 on page 4 at (656, 241) on //table[@id='productTable']/tbody/tr[3]/td[4]/input
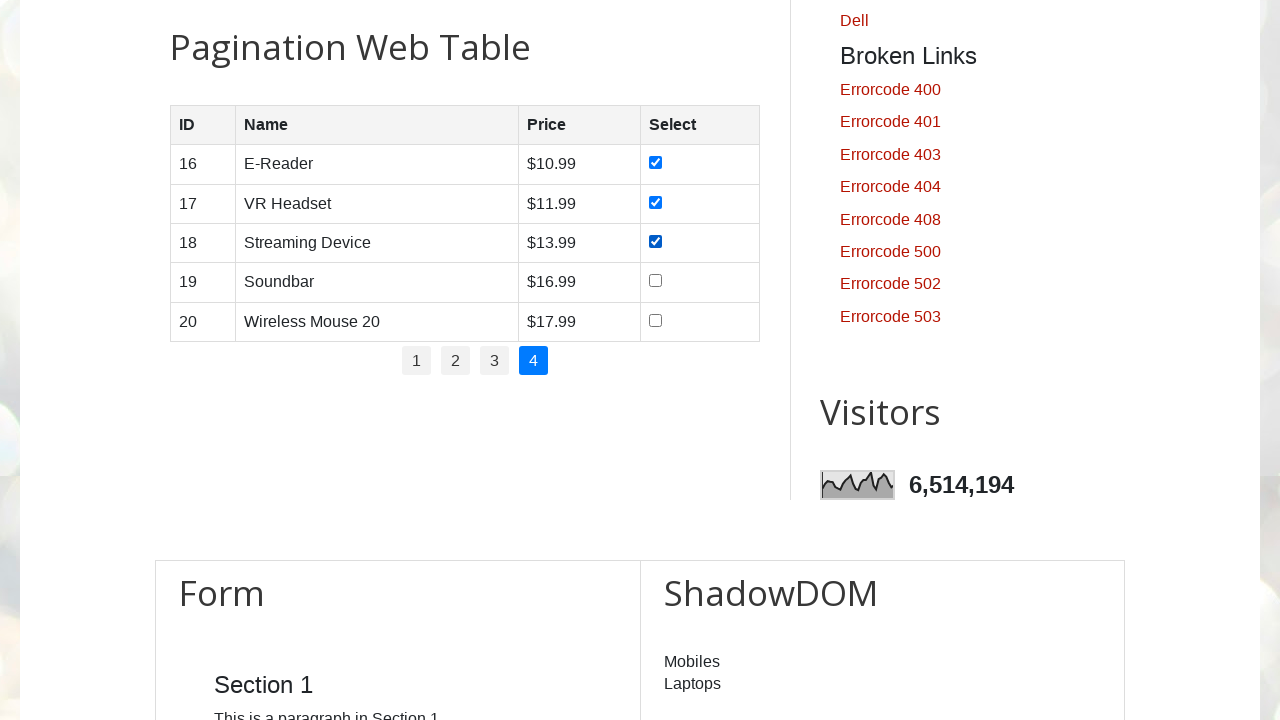

Clicked checkbox at row 4 on page 4 at (656, 281) on //table[@id='productTable']/tbody/tr[4]/td[4]/input
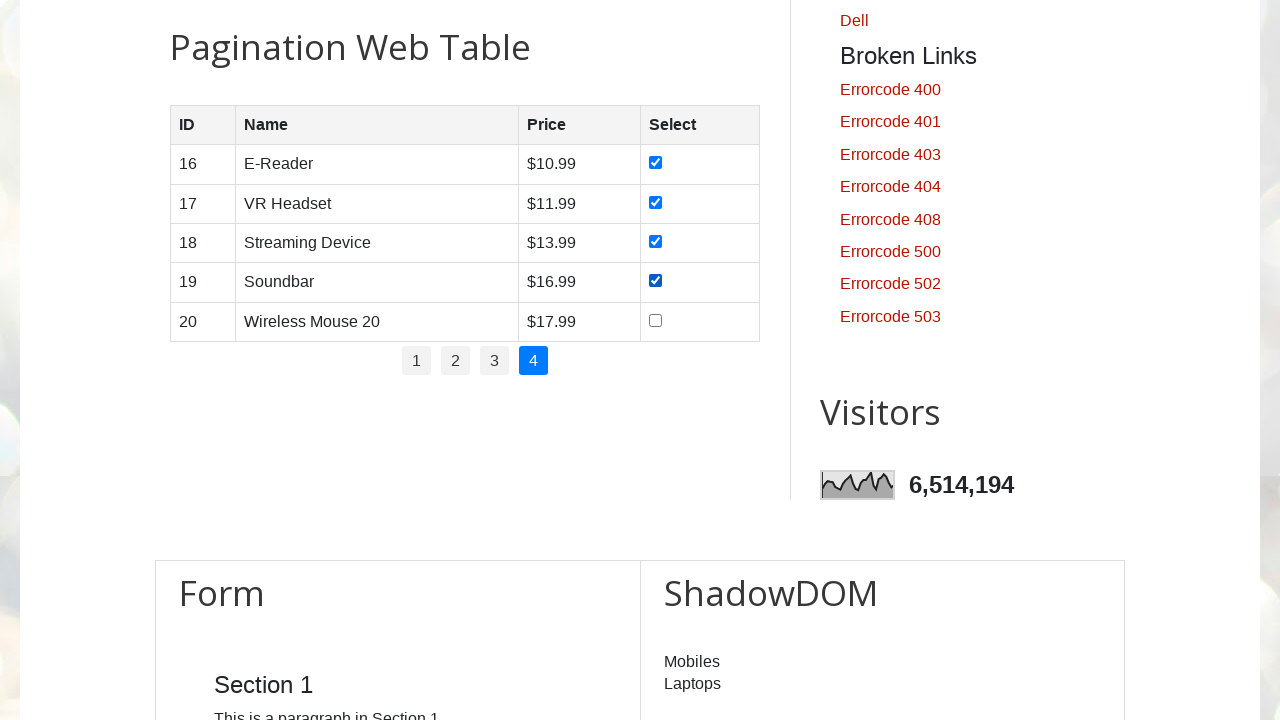

Clicked checkbox at row 5 on page 4 at (656, 320) on //table[@id='productTable']/tbody/tr[5]/td[4]/input
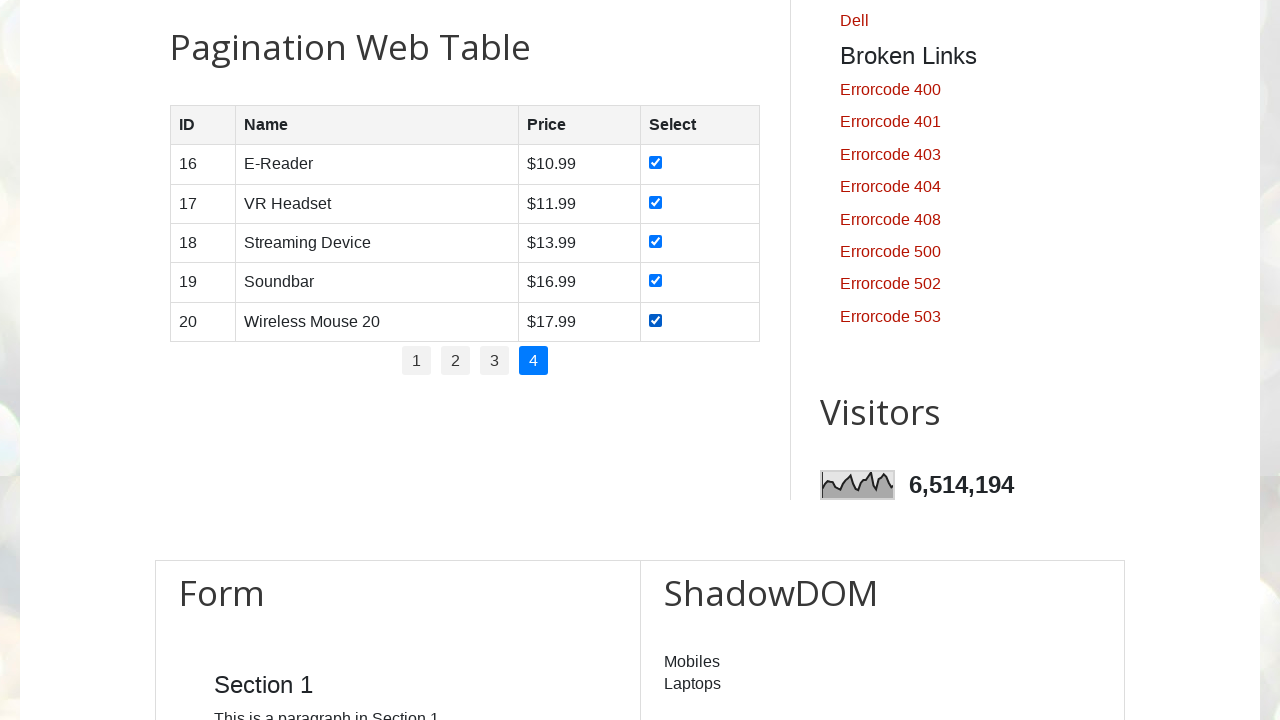

Clicked specific checkbox at row 2 at (656, 202) on xpath=//table[@id='productTable']/tbody/tr[2]/td[4]/input
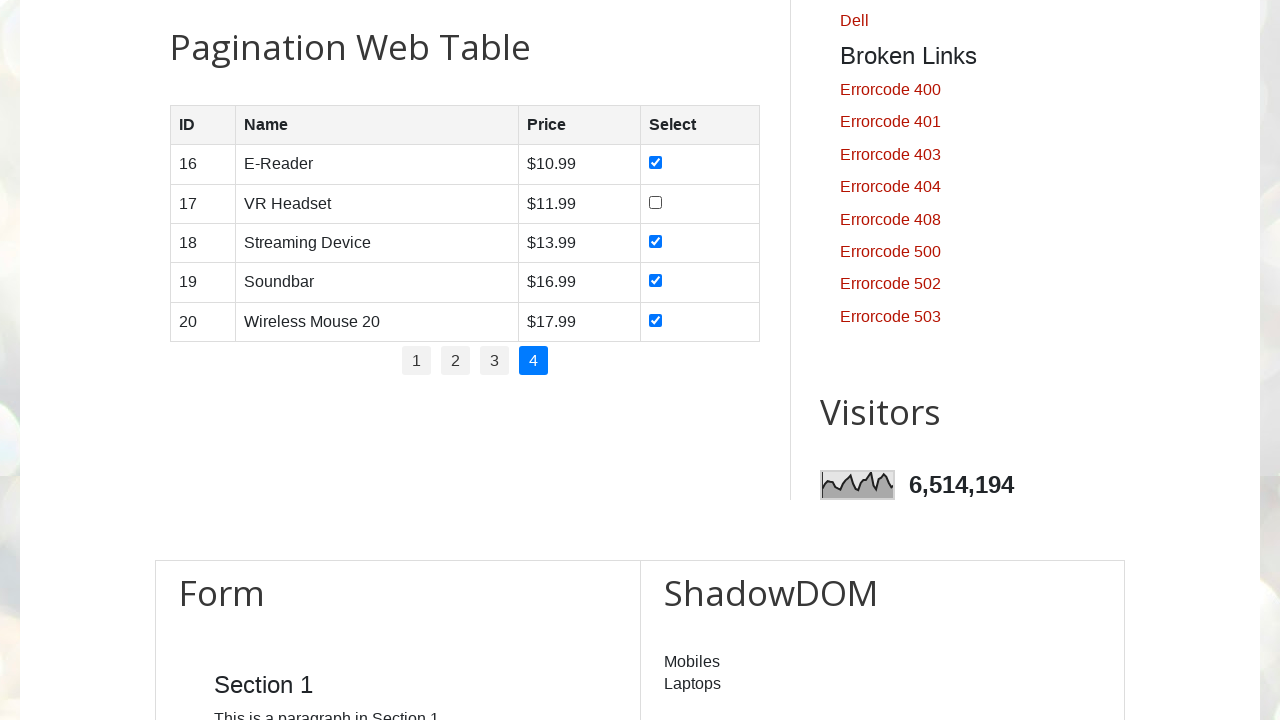

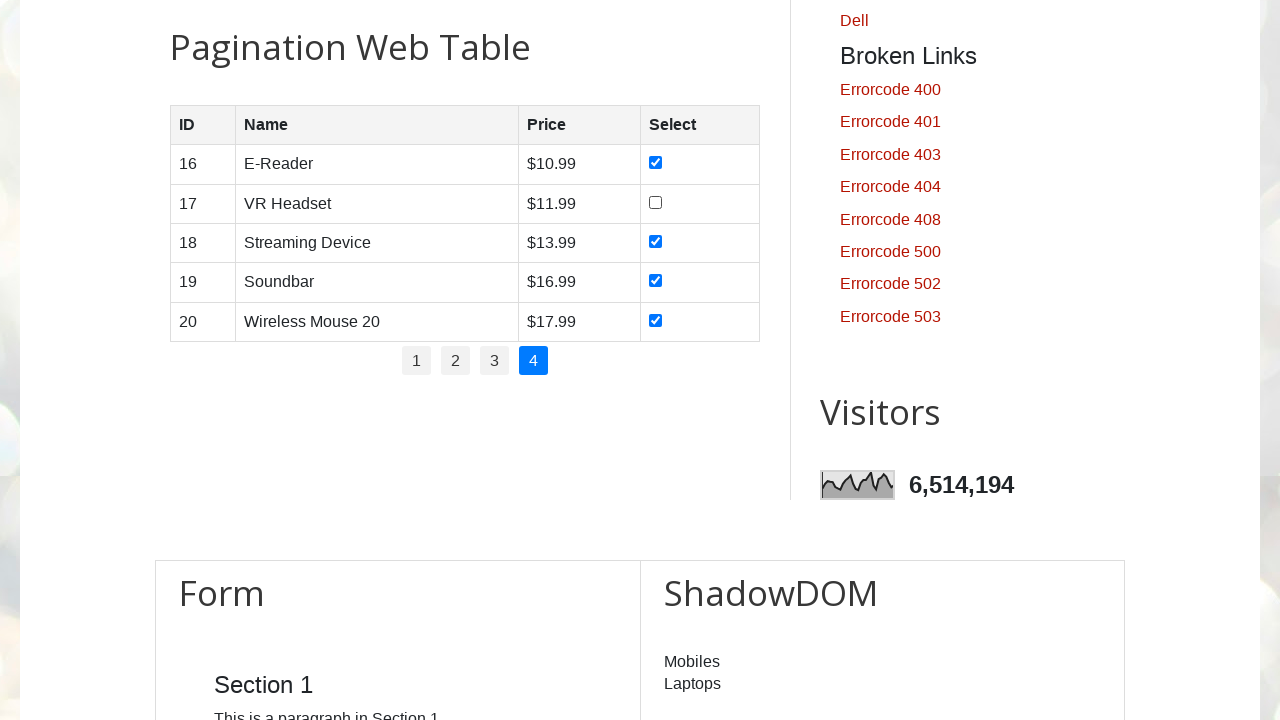